Tests the search functionality on WebDriverIO documentation site by clicking the search button, entering a query, and verifying results contain the search term.

Starting URL: https://webdriver.io/

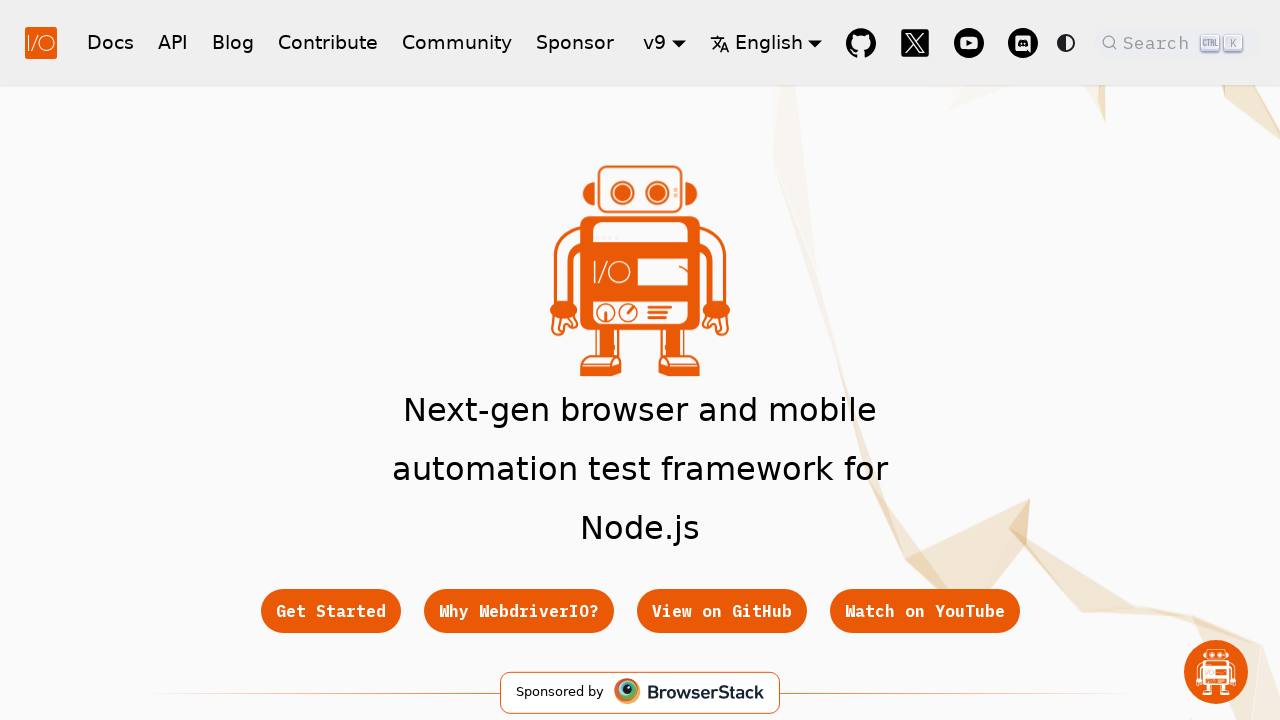

Clicked search button container at (1152, 42) on #__docusaurus .DocSearch-Button-Container
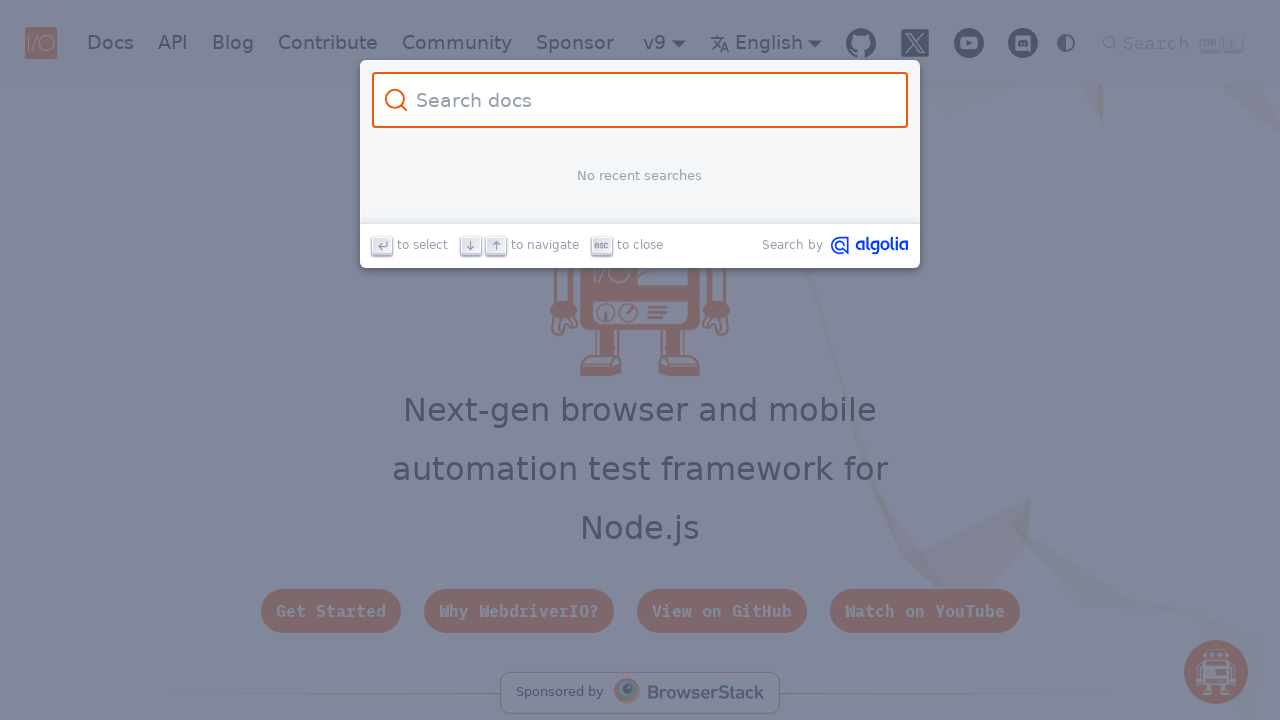

Search input became visible
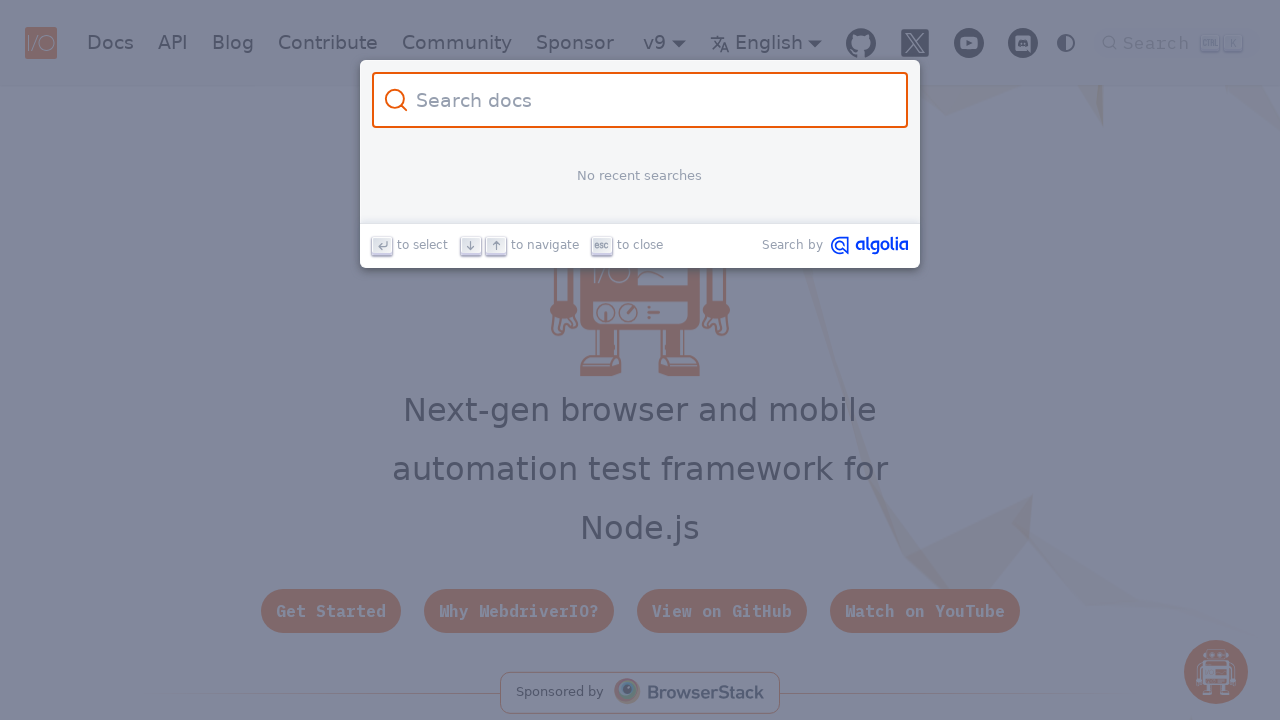

Filled search input with 'wdio' on [class='DocSearch-Input']
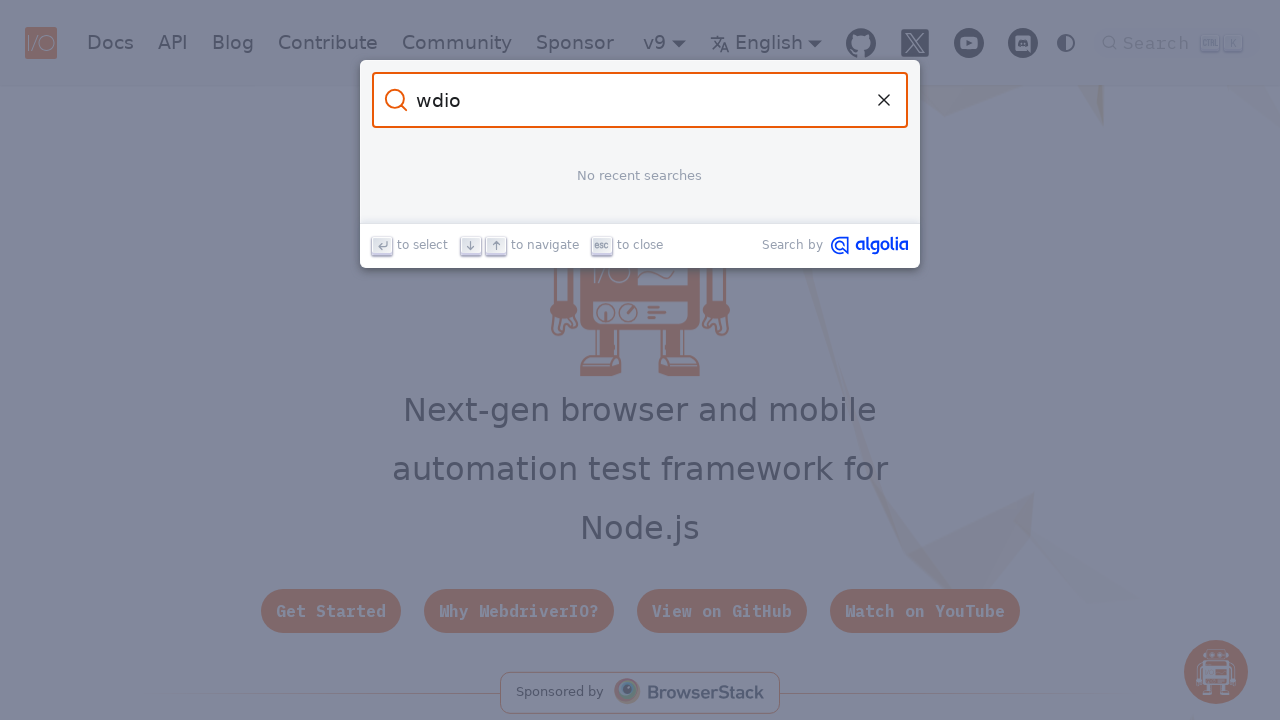

Clicked on search input field at (640, 100) on [class='DocSearch-Input']
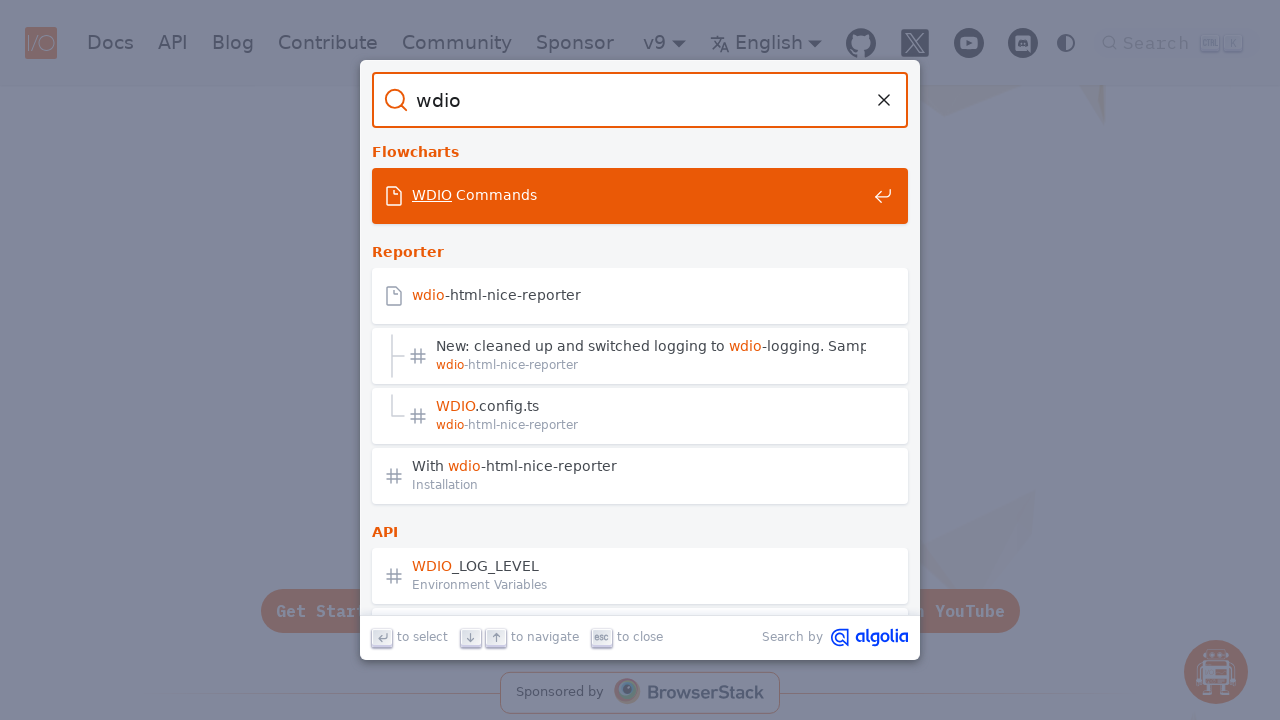

Pressed Enter to submit search query
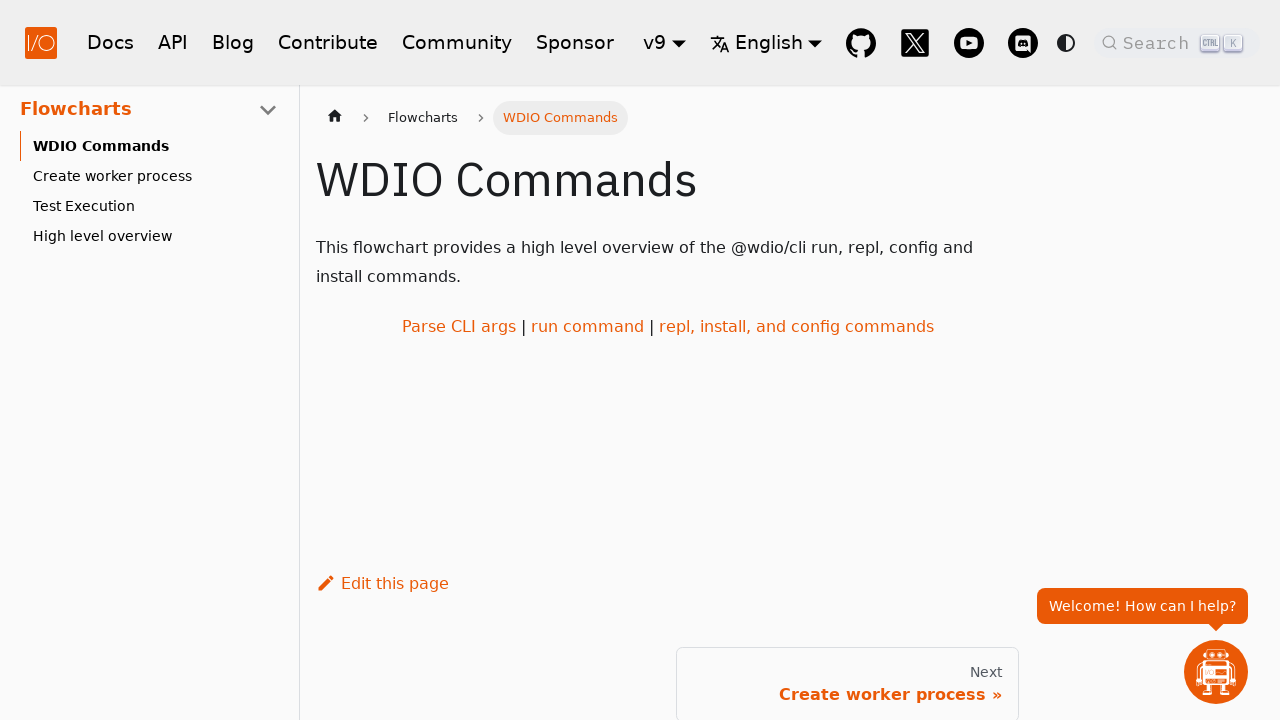

Search results page loaded successfully
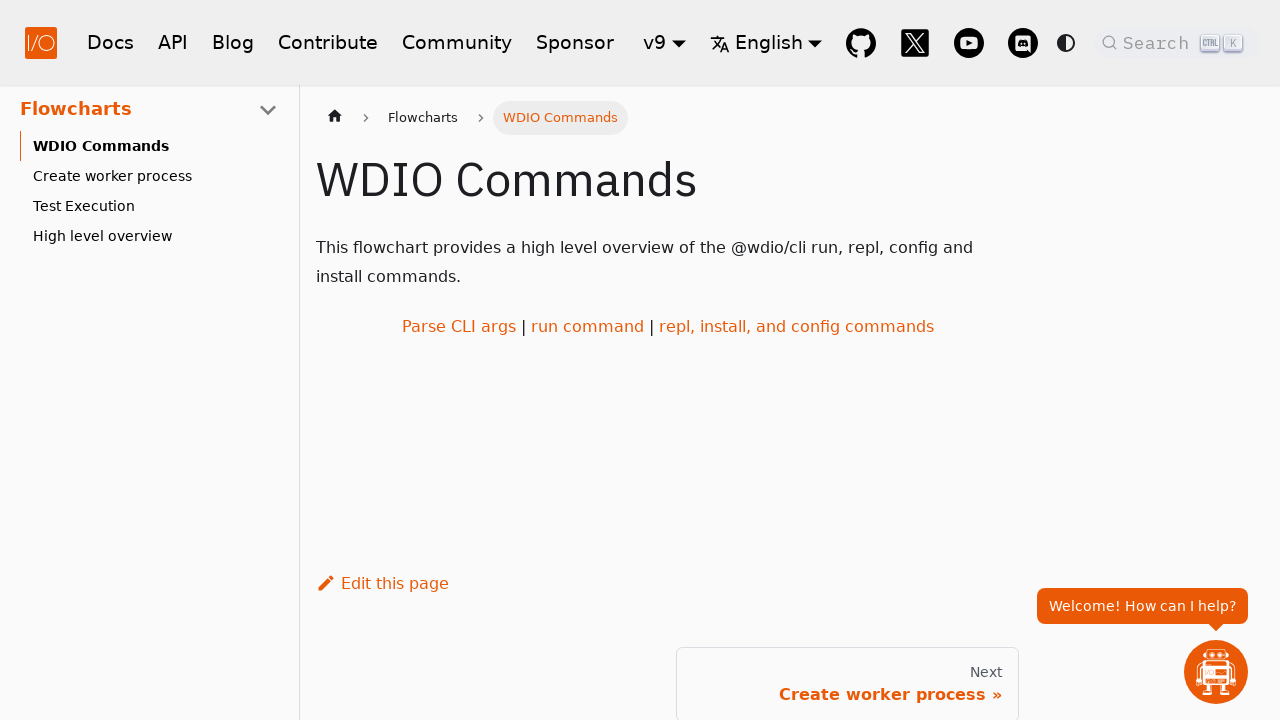

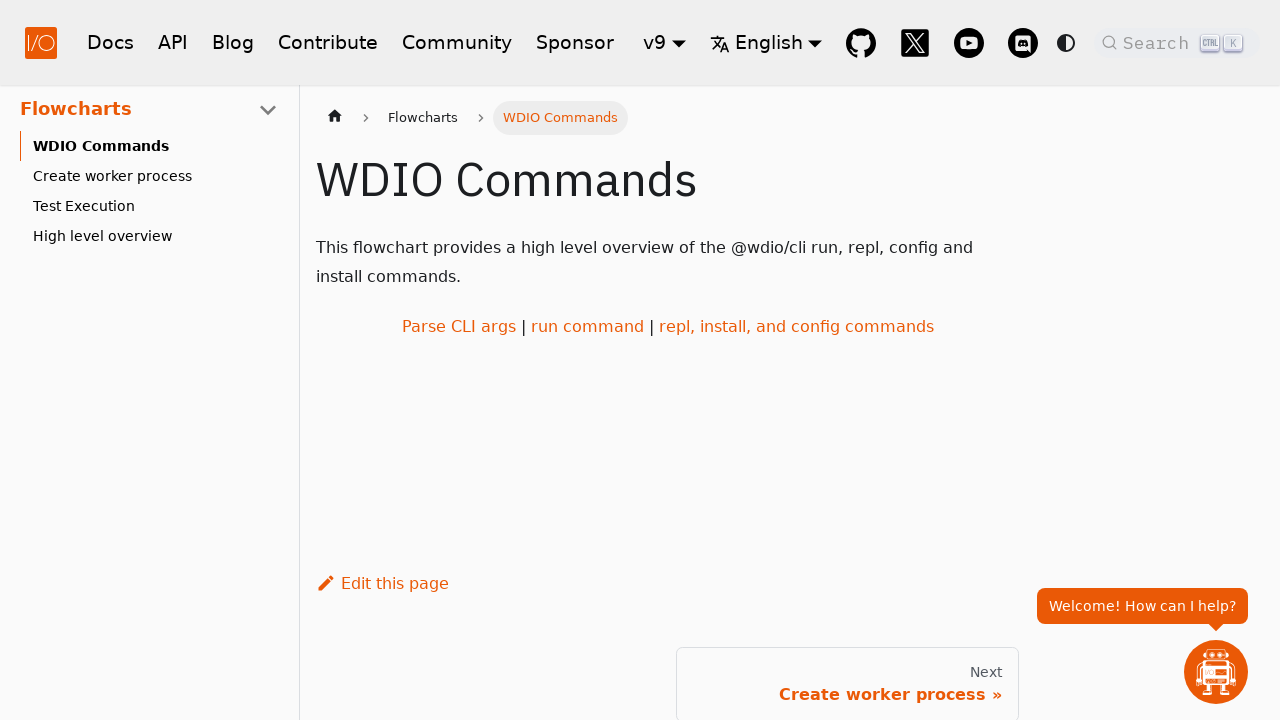